Navigates to Doodle premium page and verifies the main heading text

Starting URL: https://doodle.com/premium

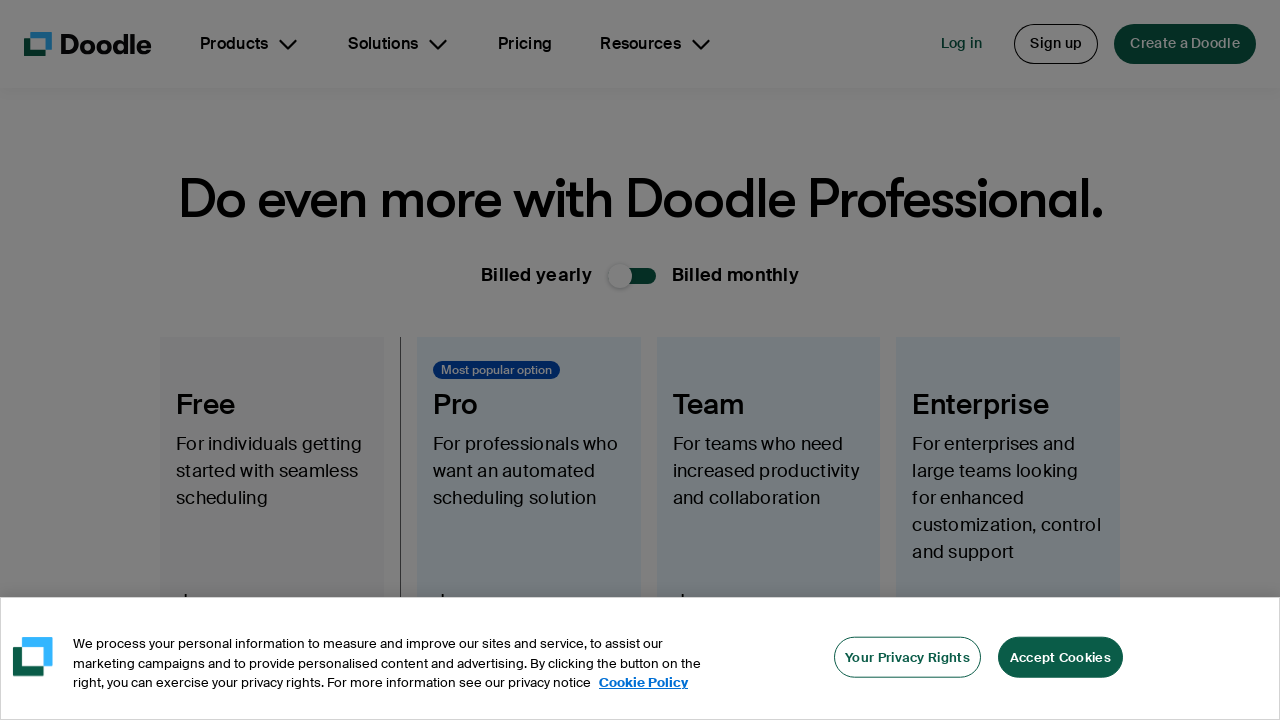

Navigated to Doodle premium page
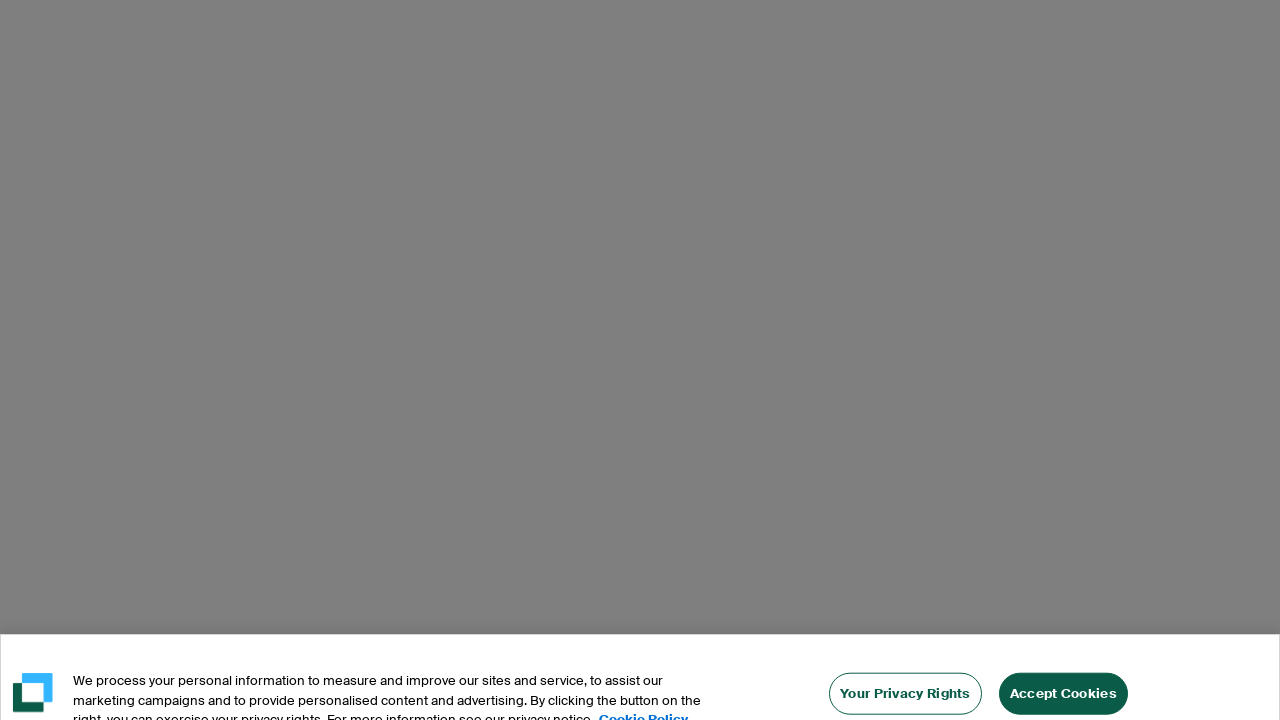

Located main heading element
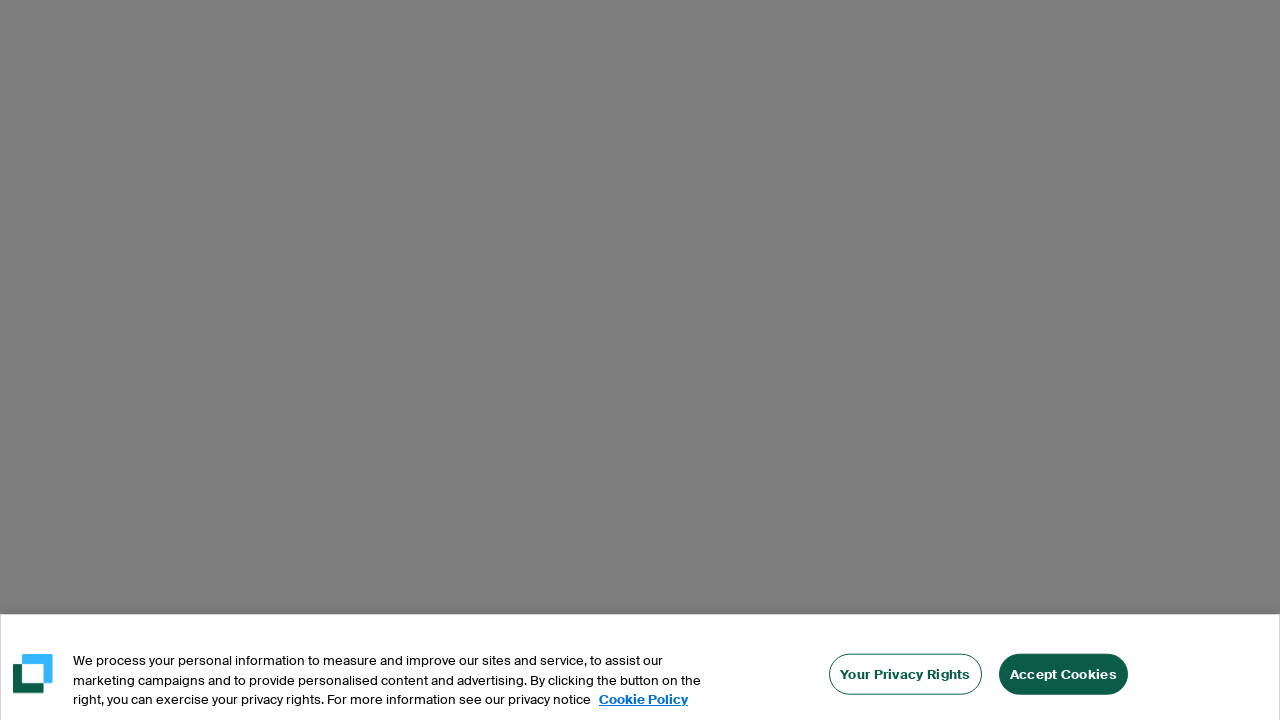

Main heading element loaded and is visible
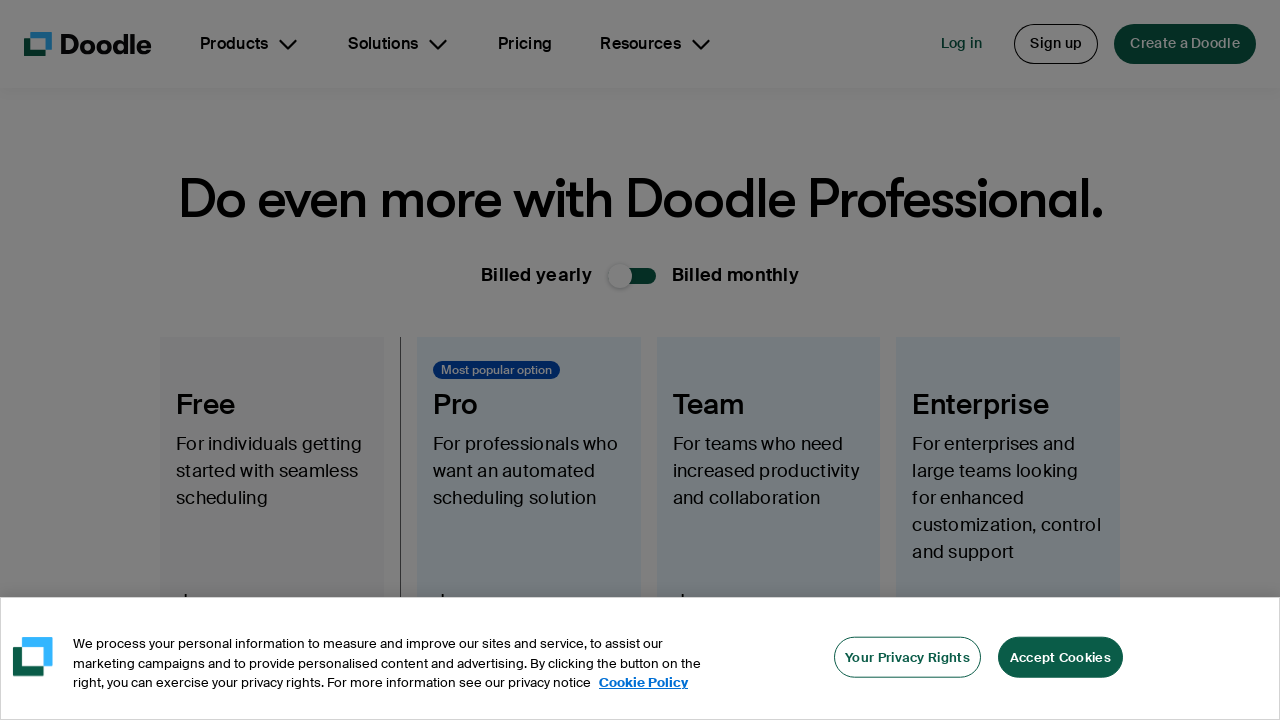

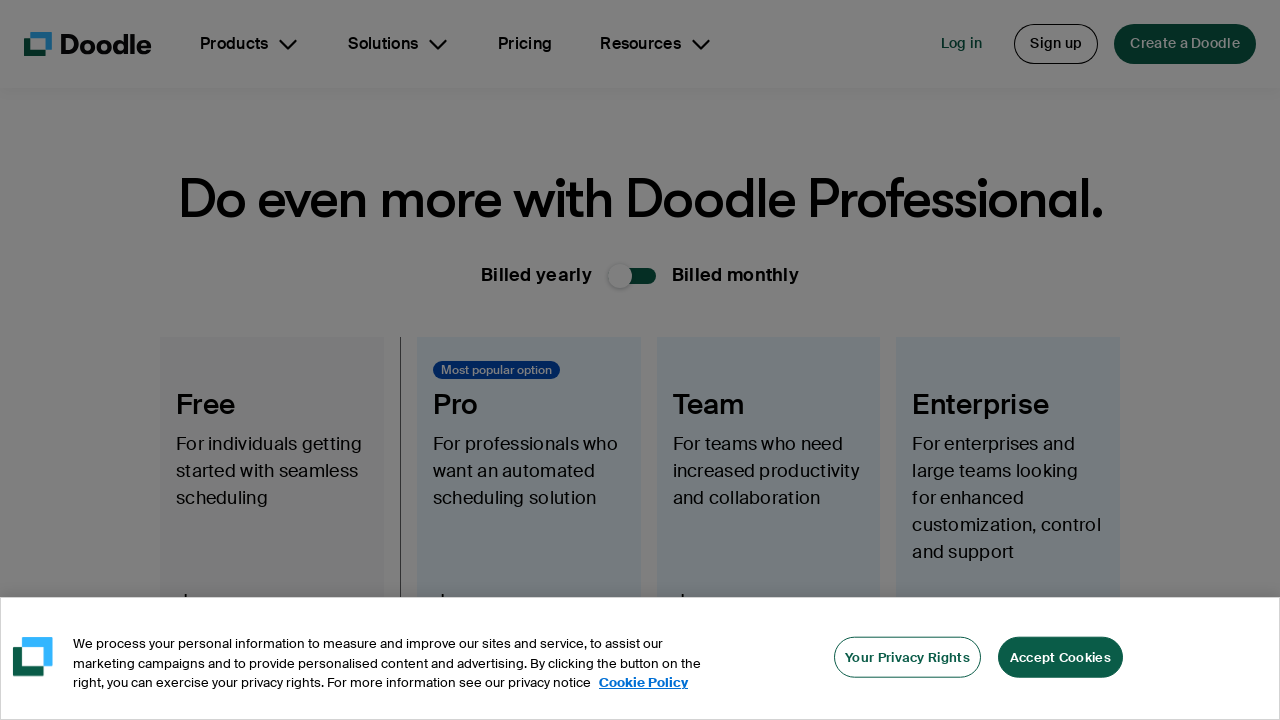